Tests drag and drop functionality on jQuery UI demo page by dragging a source element and dropping it onto a target element within an iframe

Starting URL: https://jqueryui.com/droppable/

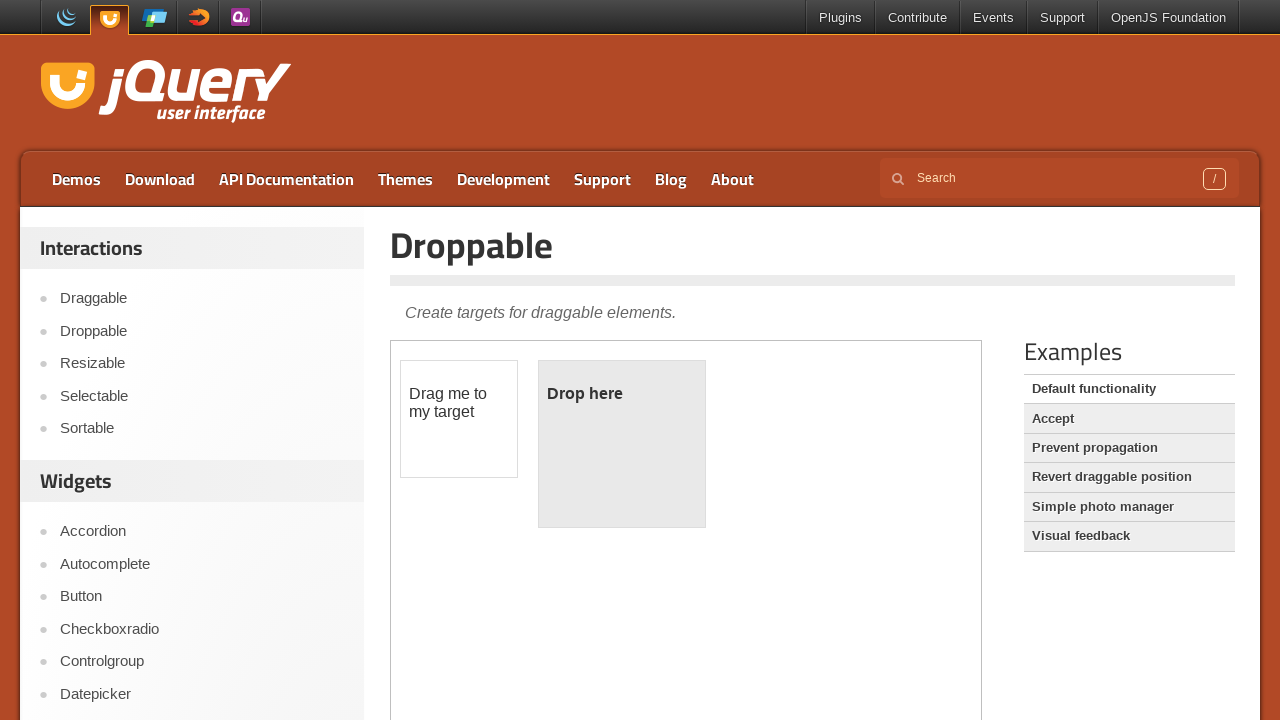

Located the iframe containing the drag and drop demo
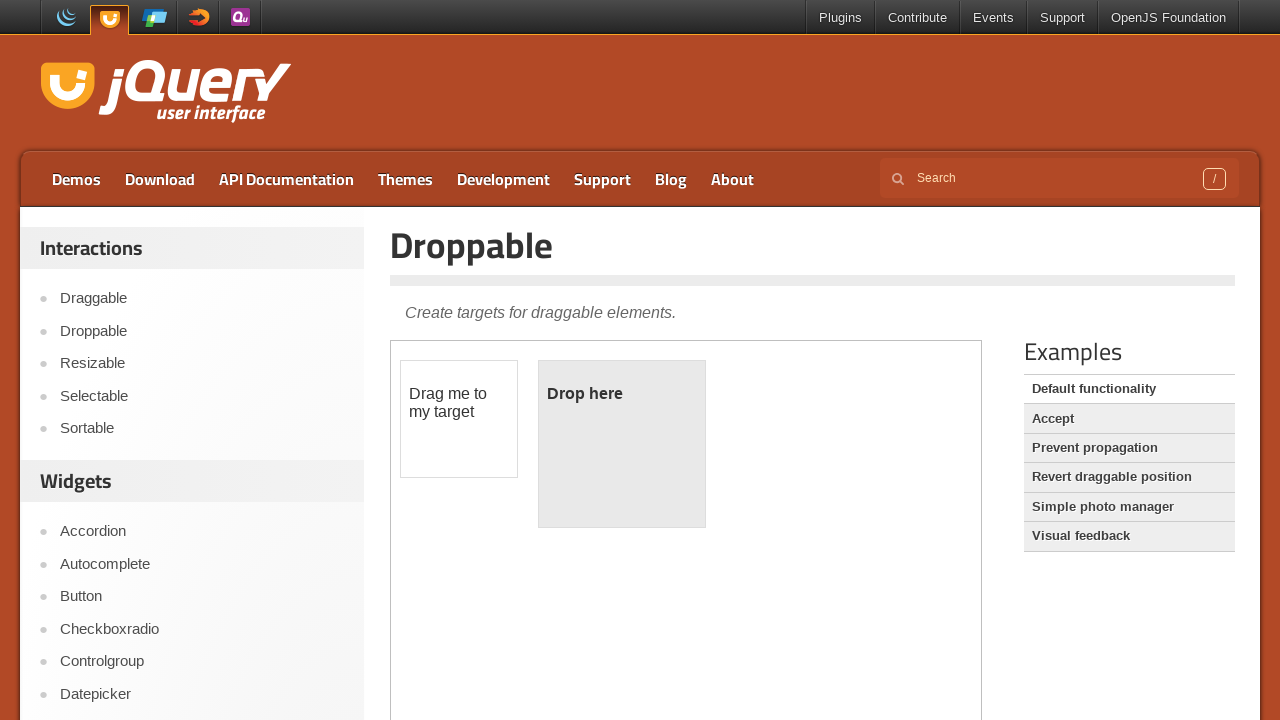

Located the draggable source element
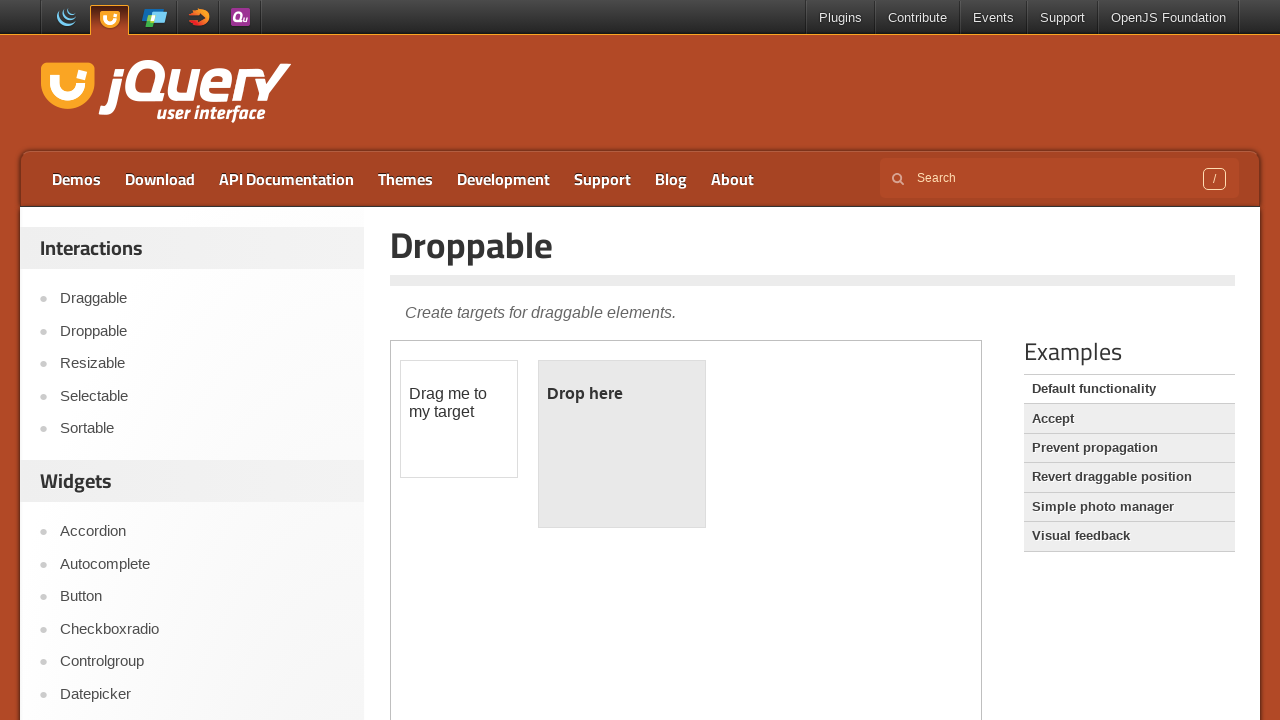

Located the droppable target element
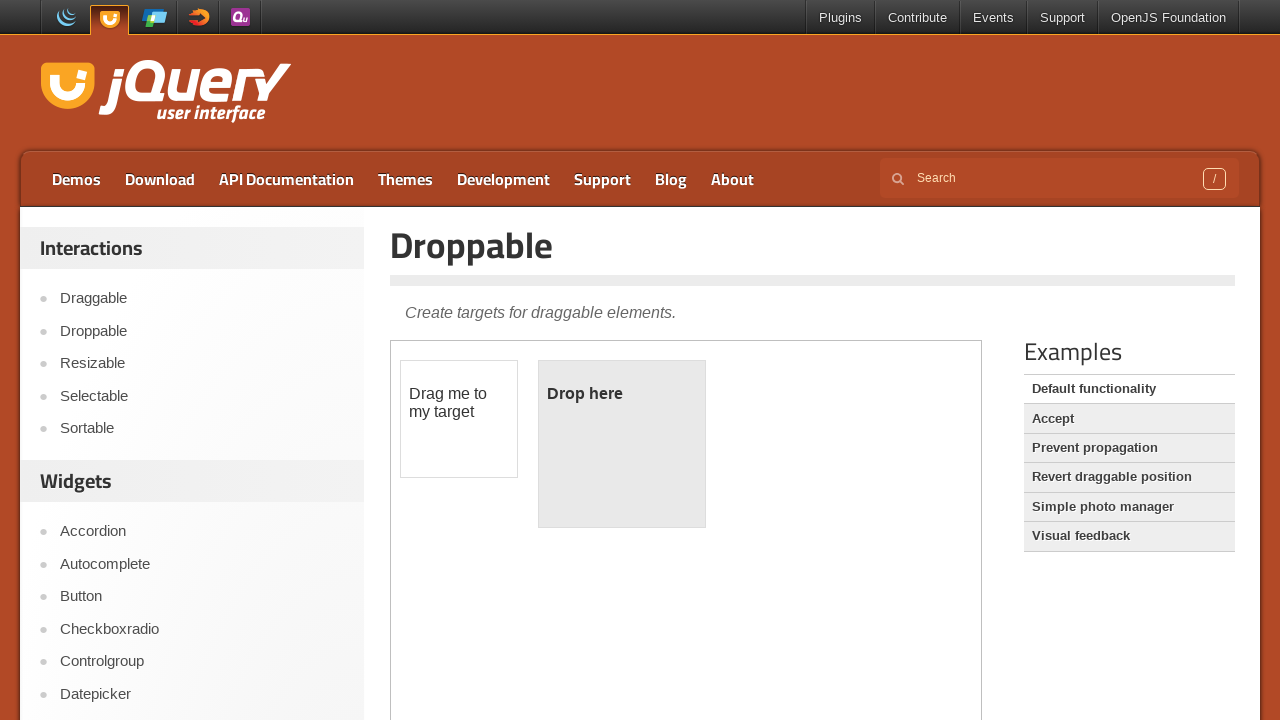

Dragged source element and dropped it onto target element at (622, 444)
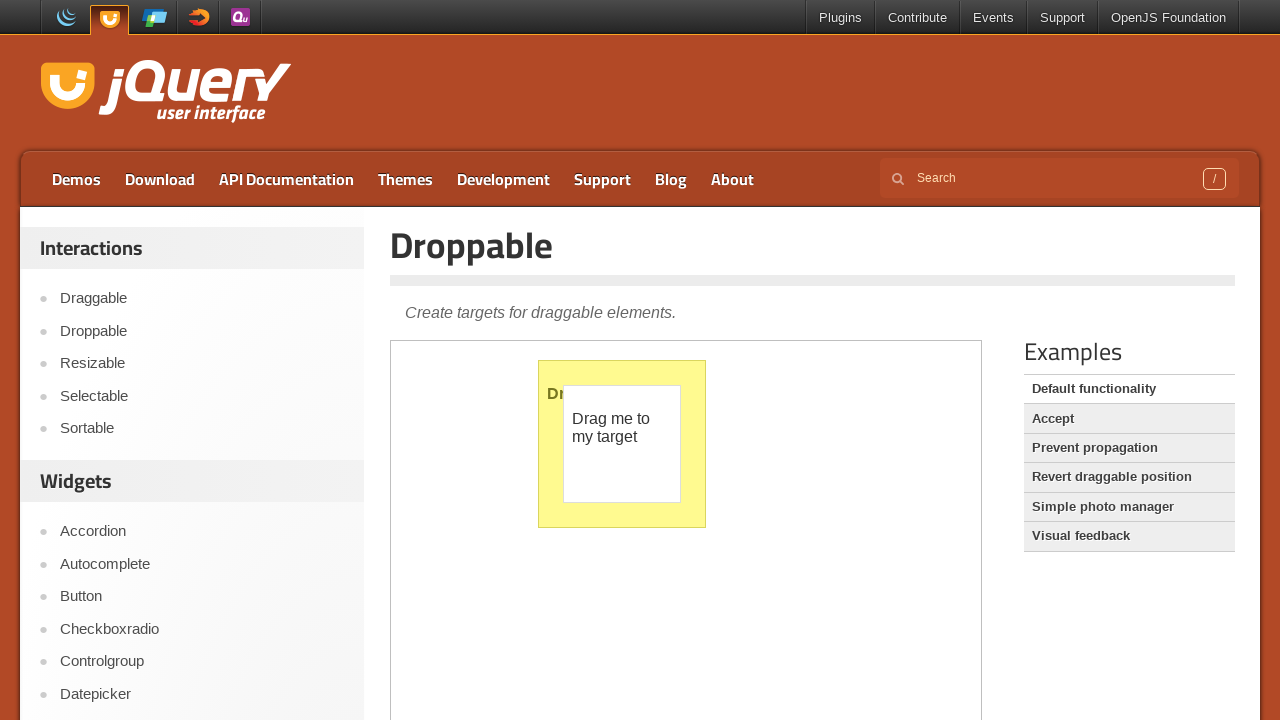

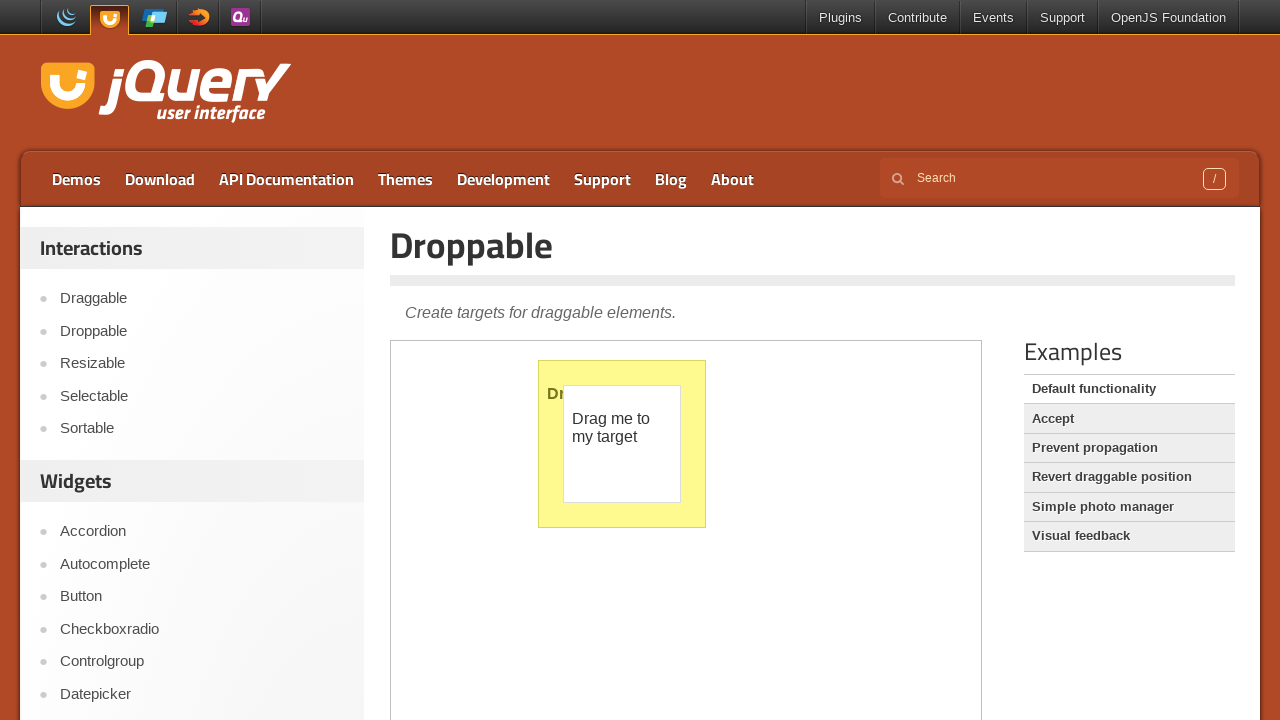